Tests dynamic controls using explicit waits - clicks Remove button, waits for and verifies "It's gone!" message, then clicks Add button and verifies "It's back!" message appears

Starting URL: https://the-internet.herokuapp.com/dynamic_controls

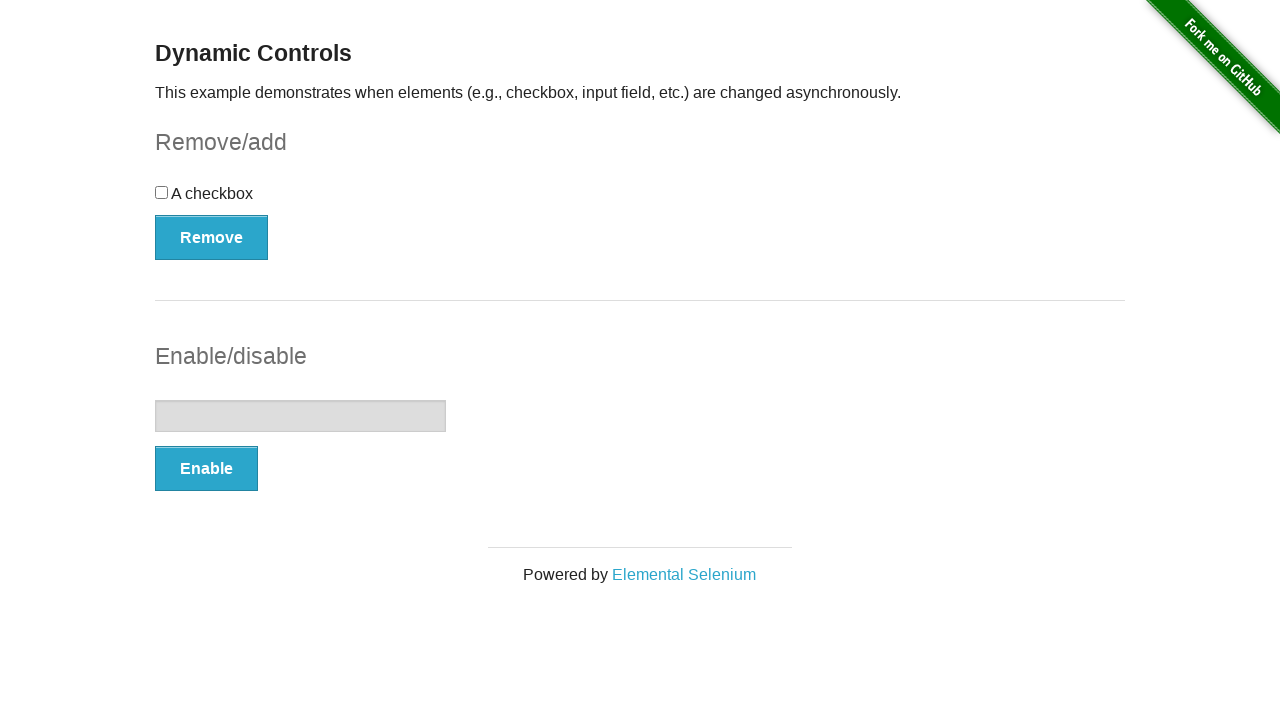

Clicked Remove button at (212, 237) on xpath=//*[.='Remove']
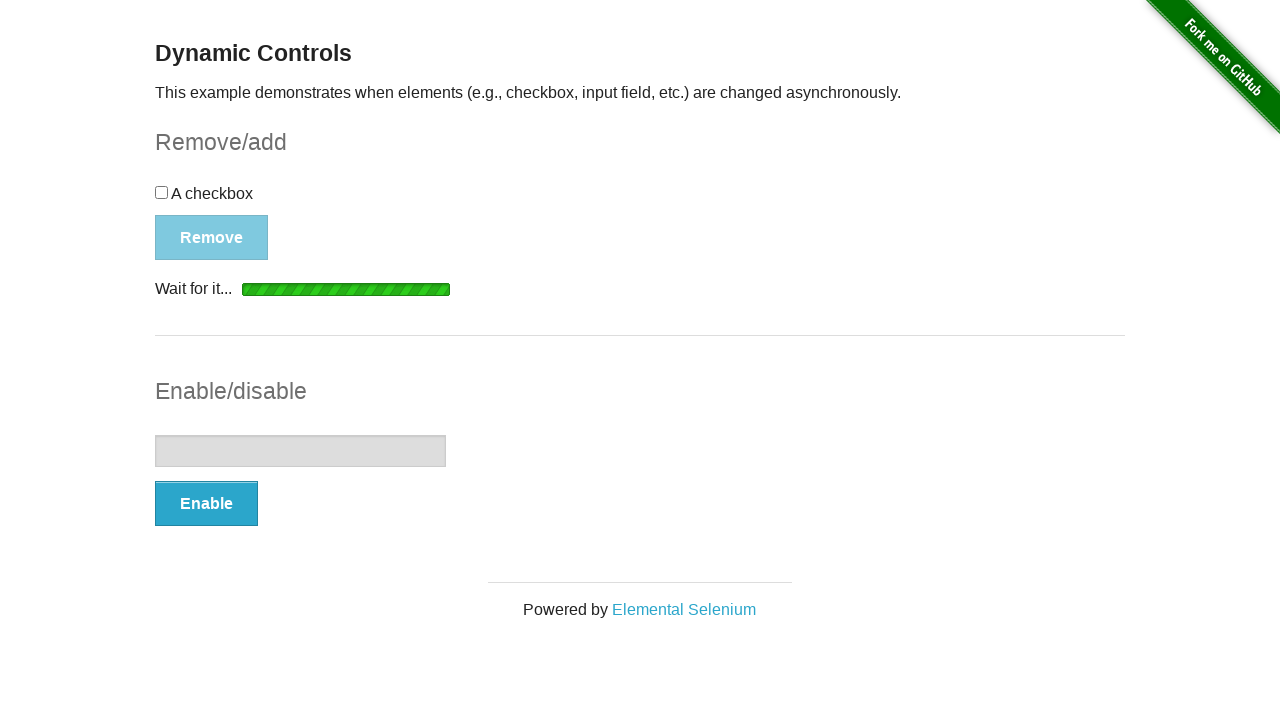

Waited for 'It's gone!' message to be visible
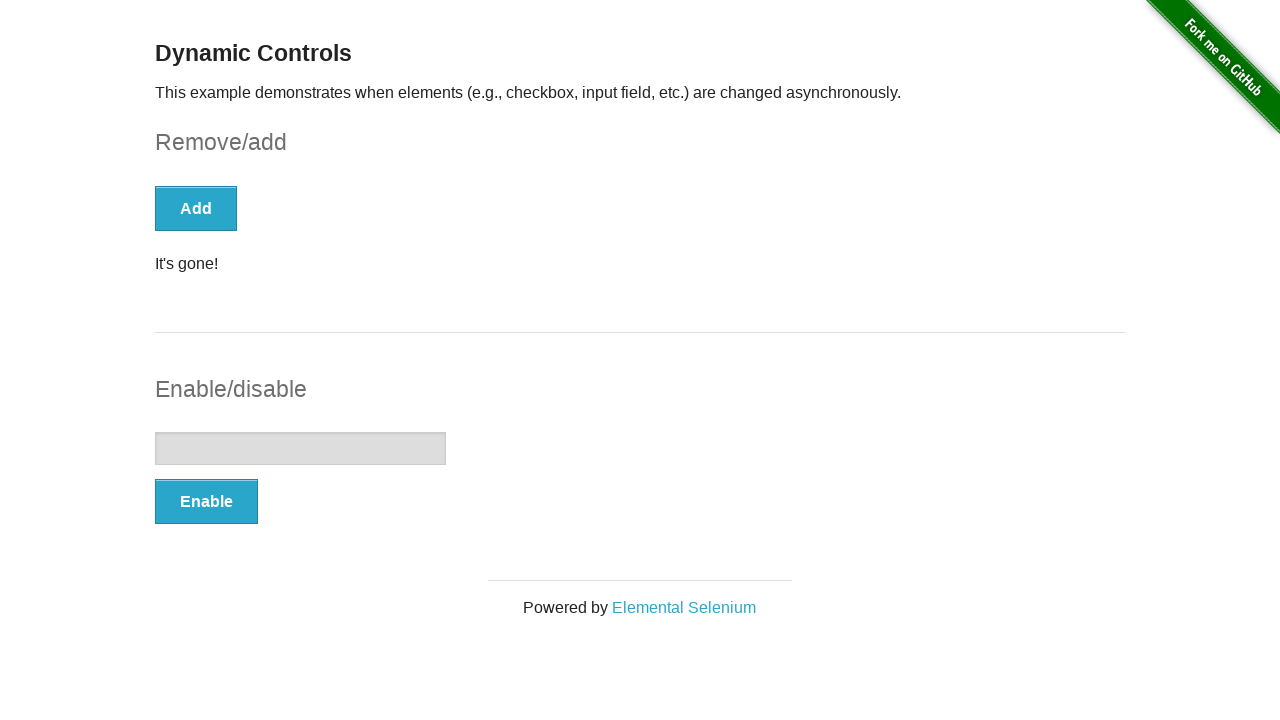

Verified 'It's gone!' message is visible
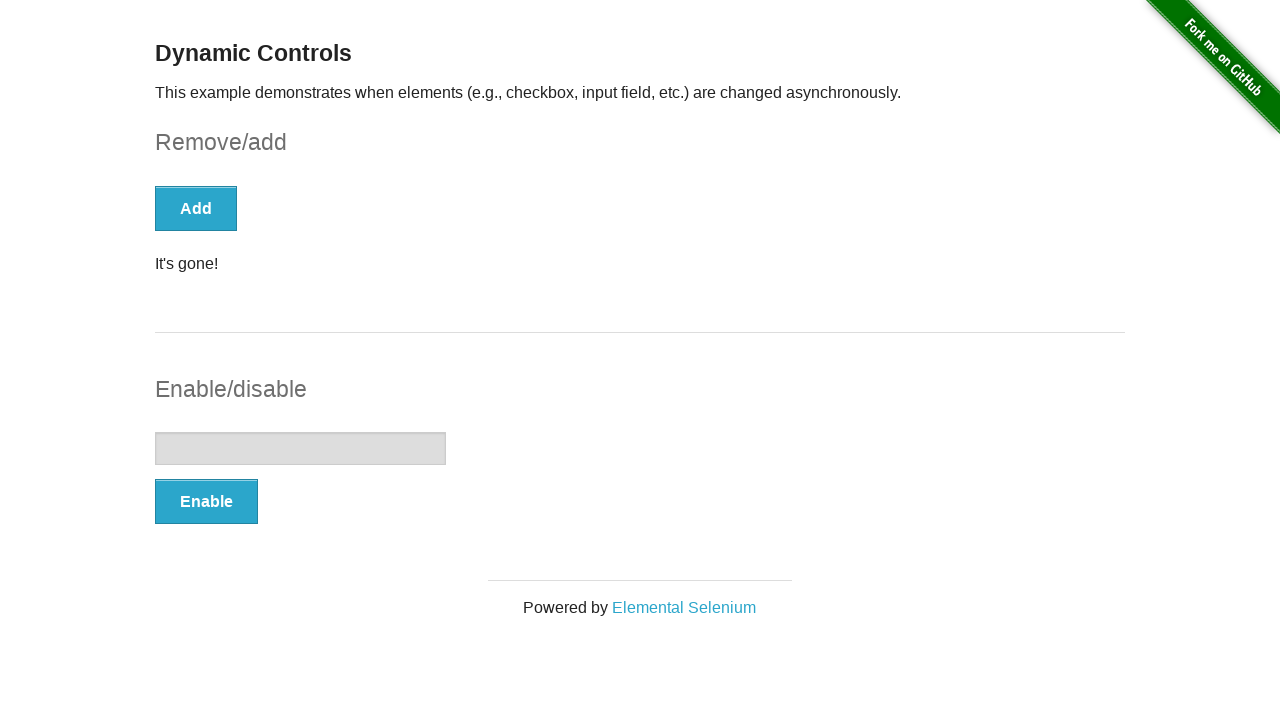

Clicked Add button at (196, 208) on (//*[@type='button'])[1]
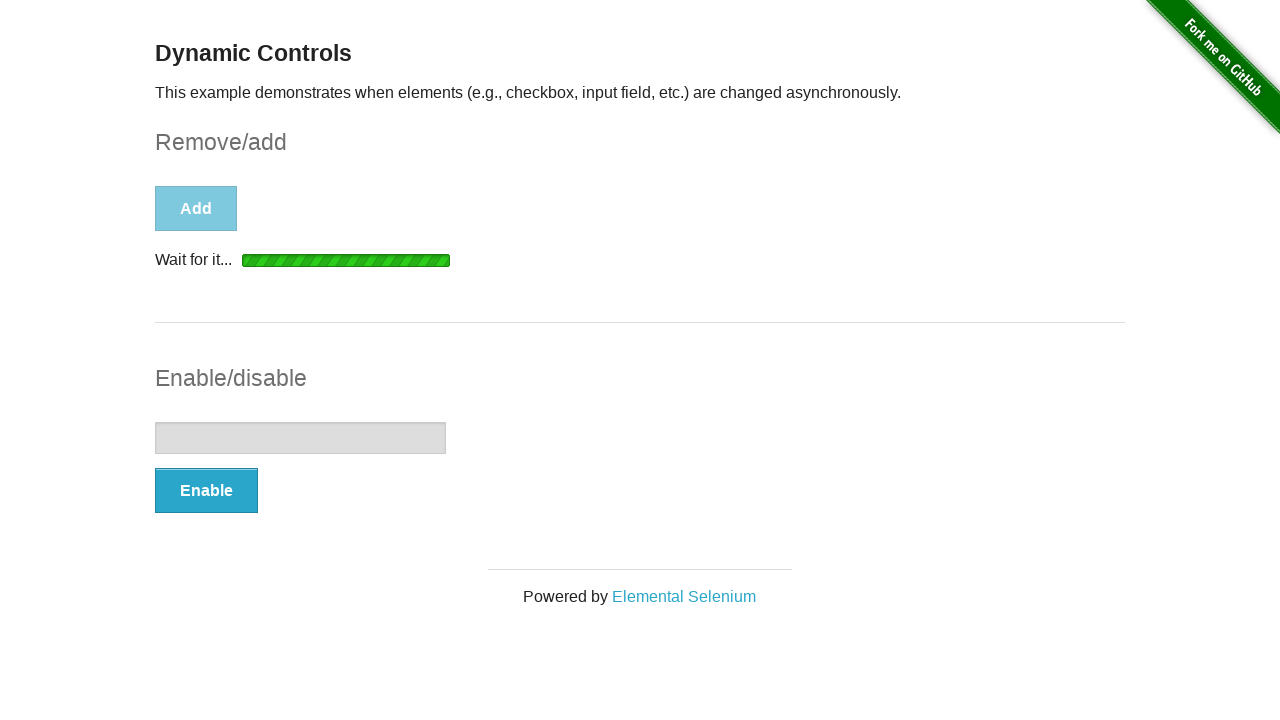

Waited for 'It's back!' message to be visible
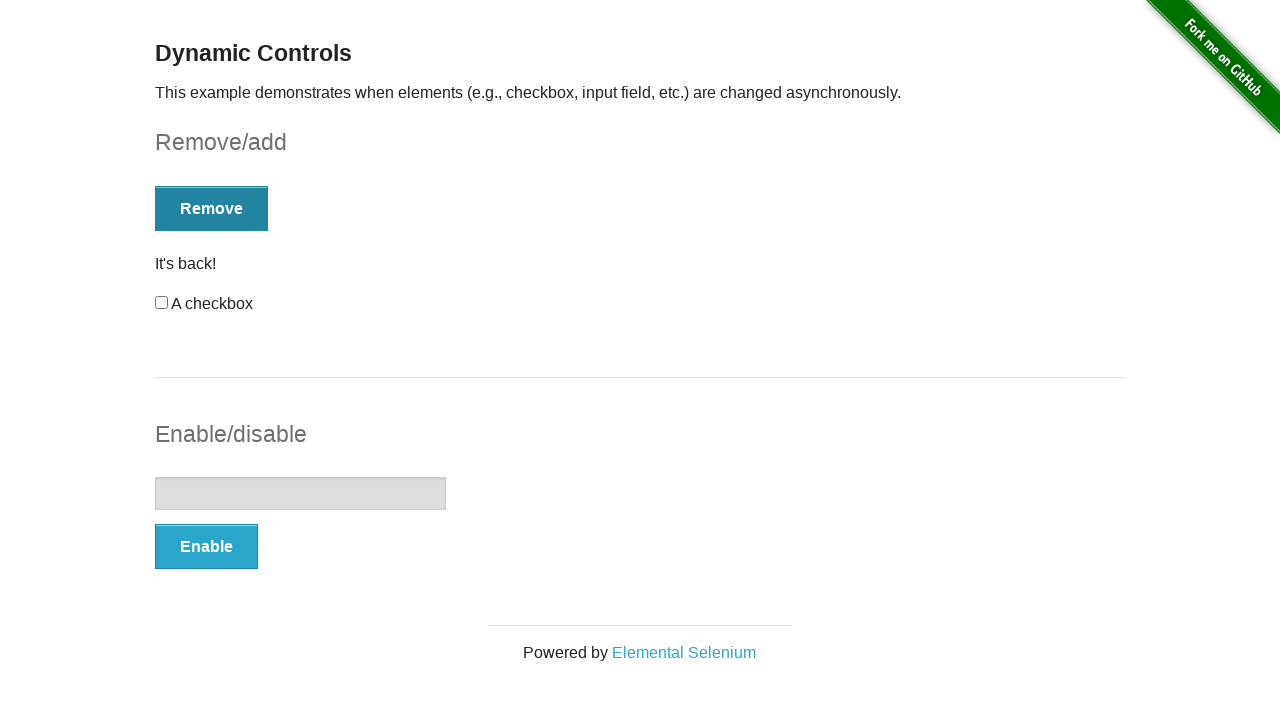

Verified 'It's back!' message is visible
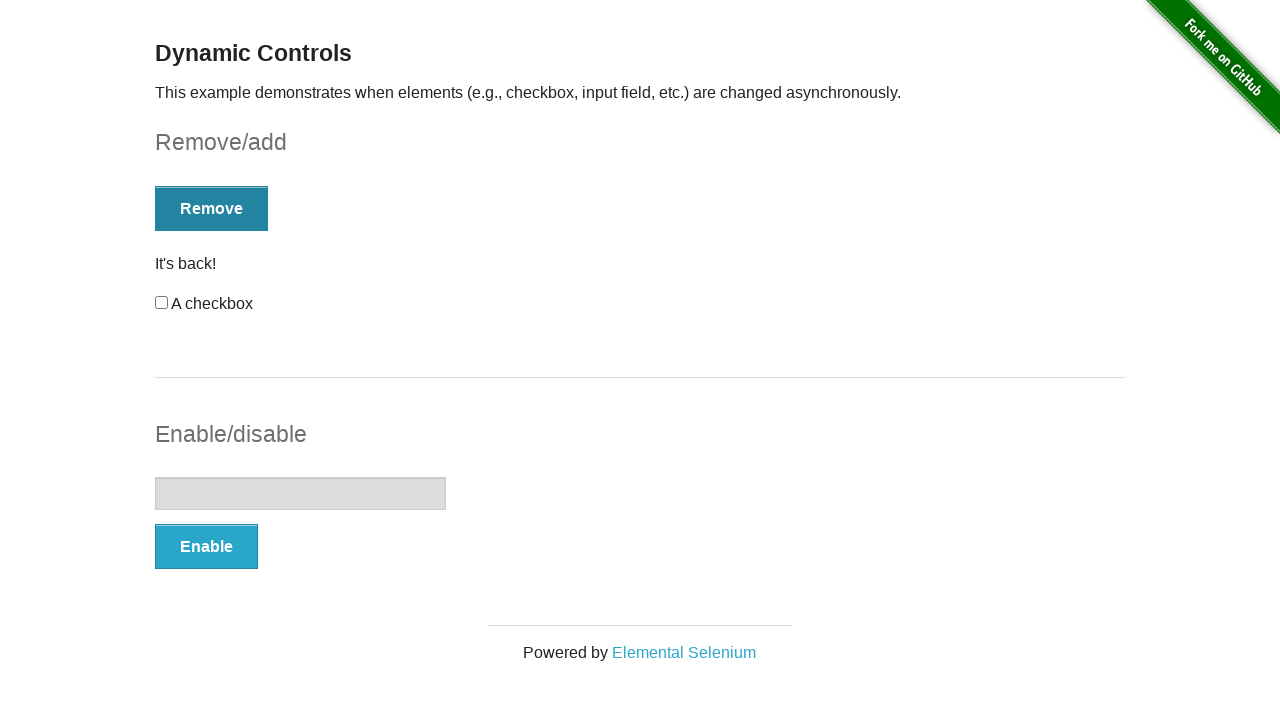

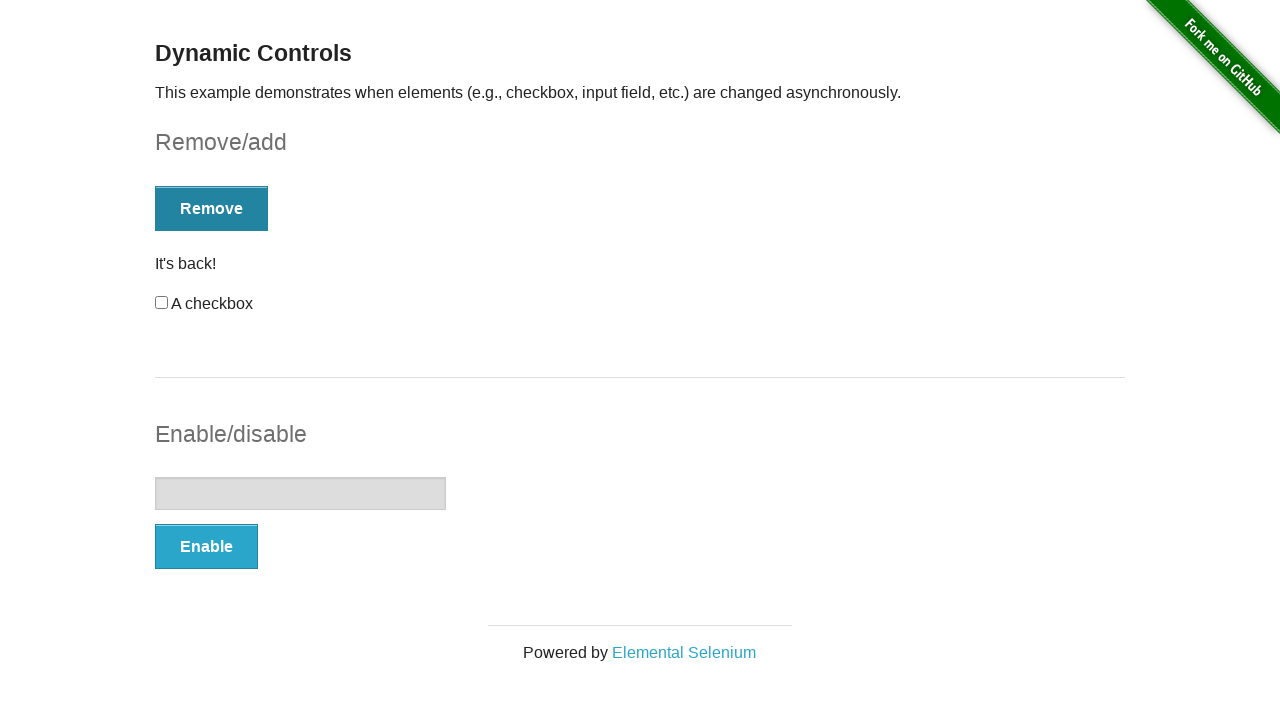